Adds a todo item with special characters and numbers, then verifies it is added

Starting URL: https://todomvc.com/examples/javascript-es6/dist/#/active

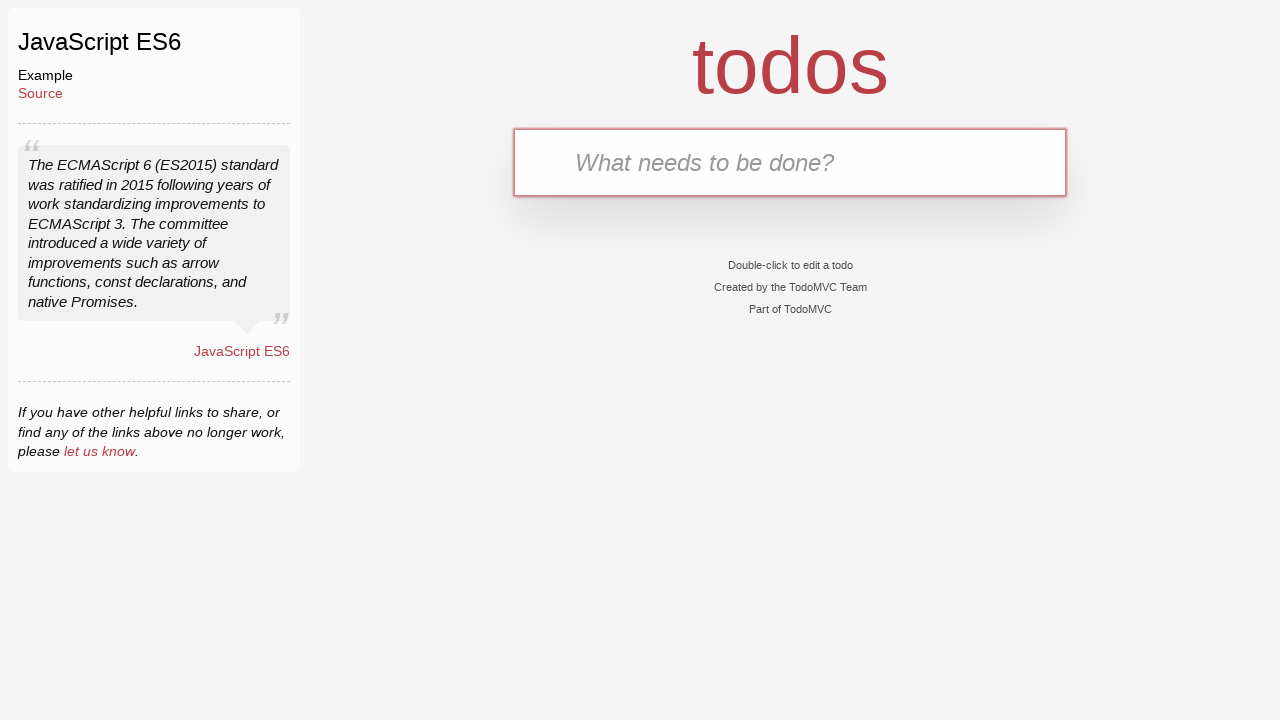

Clicked todo input field at (790, 162) on input[placeholder='What needs to be done?']
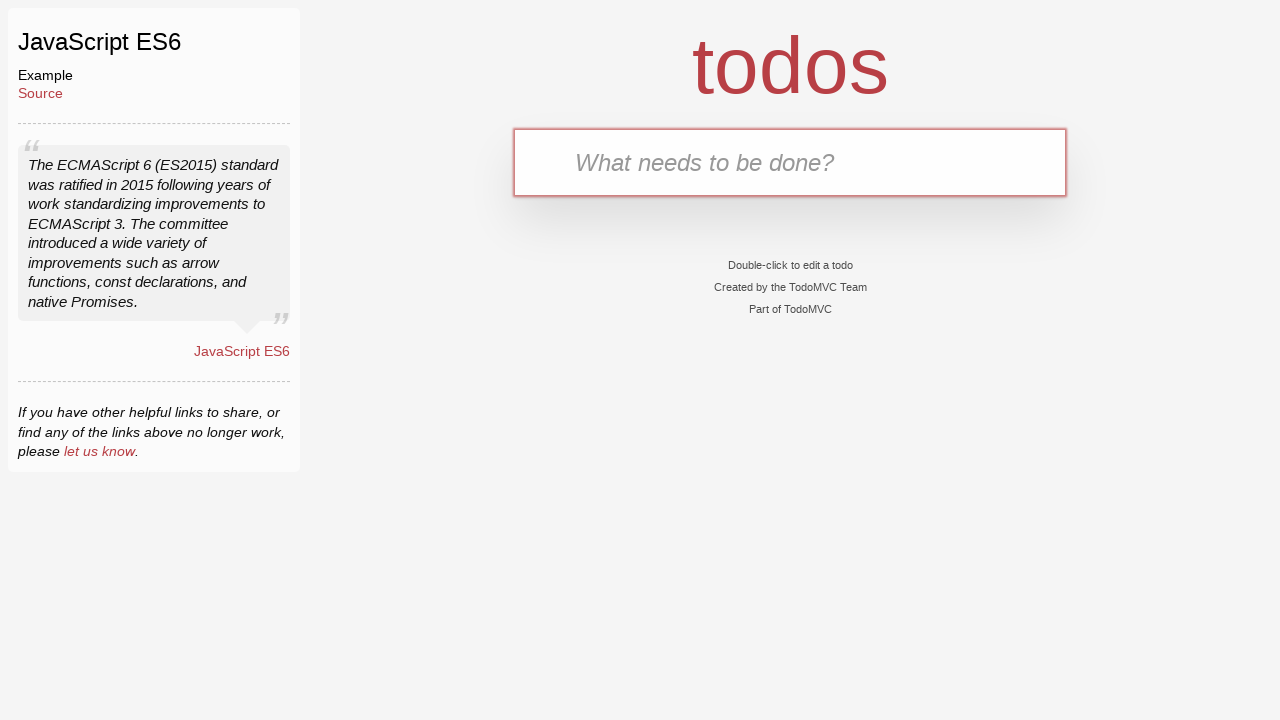

Filled todo input with special characters and numbers: !@#$%12345 on input[placeholder='What needs to be done?']
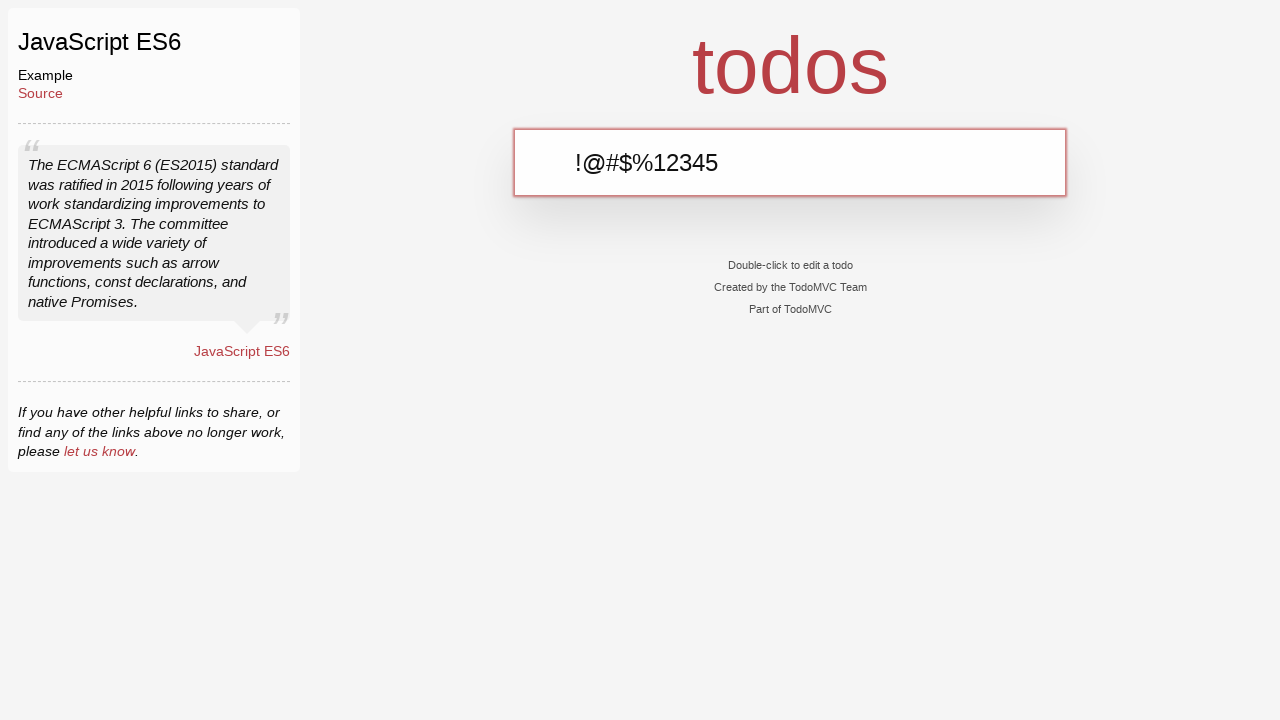

Pressed Enter to add todo item on input[placeholder='What needs to be done?']
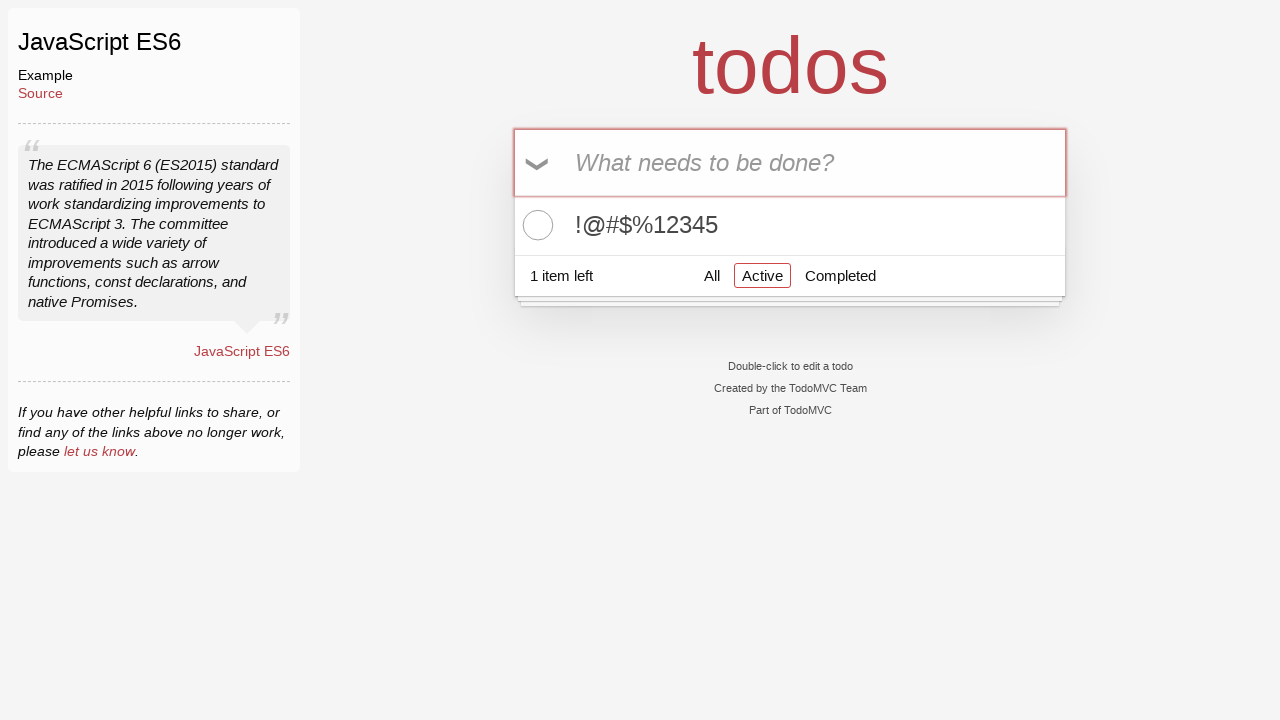

Todo item with special characters and numbers added successfully
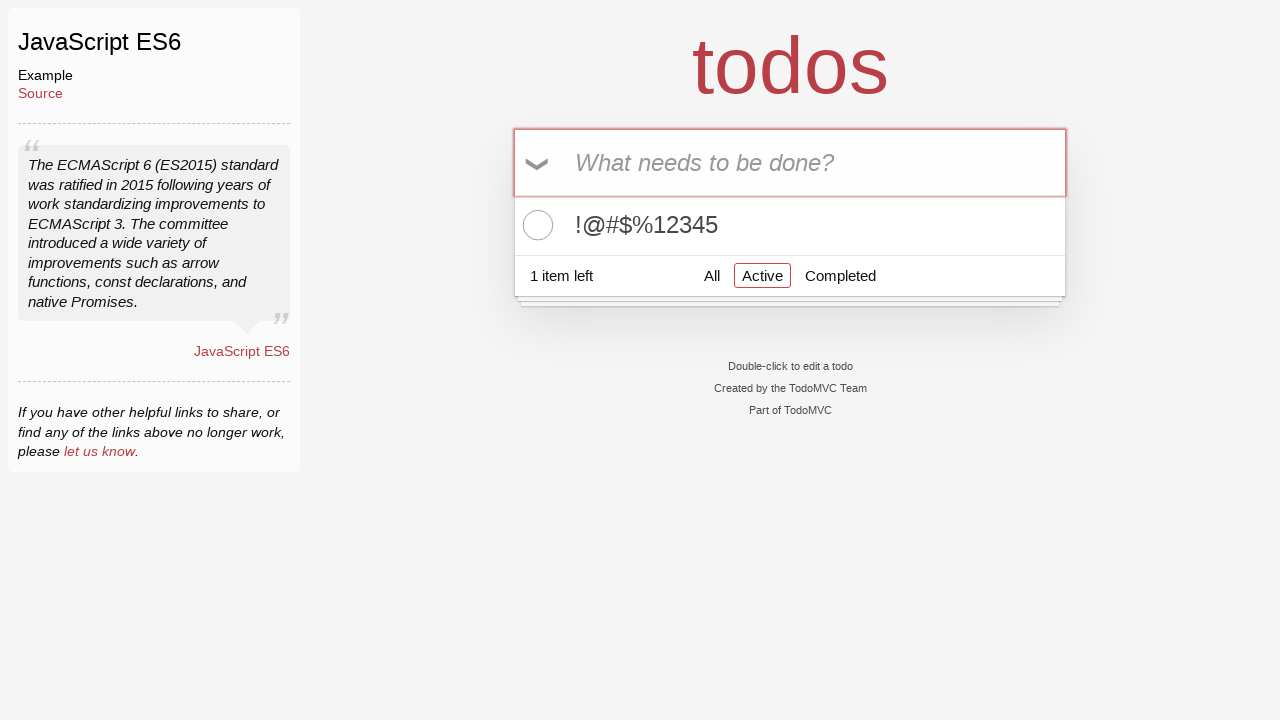

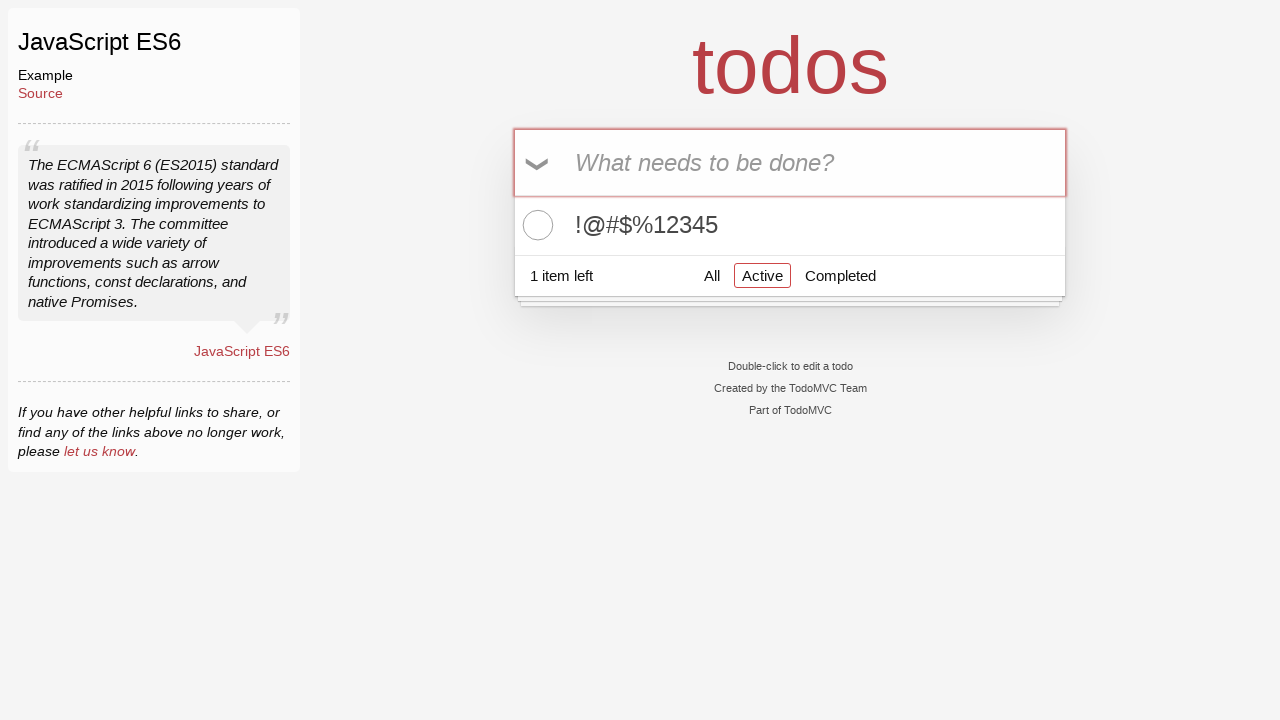